Verifies that a specific element (Div1) has an opacity style indicating it is disabled or semi-transparent.

Starting URL: https://rahulshettyacademy.com/dropdownsPractise/

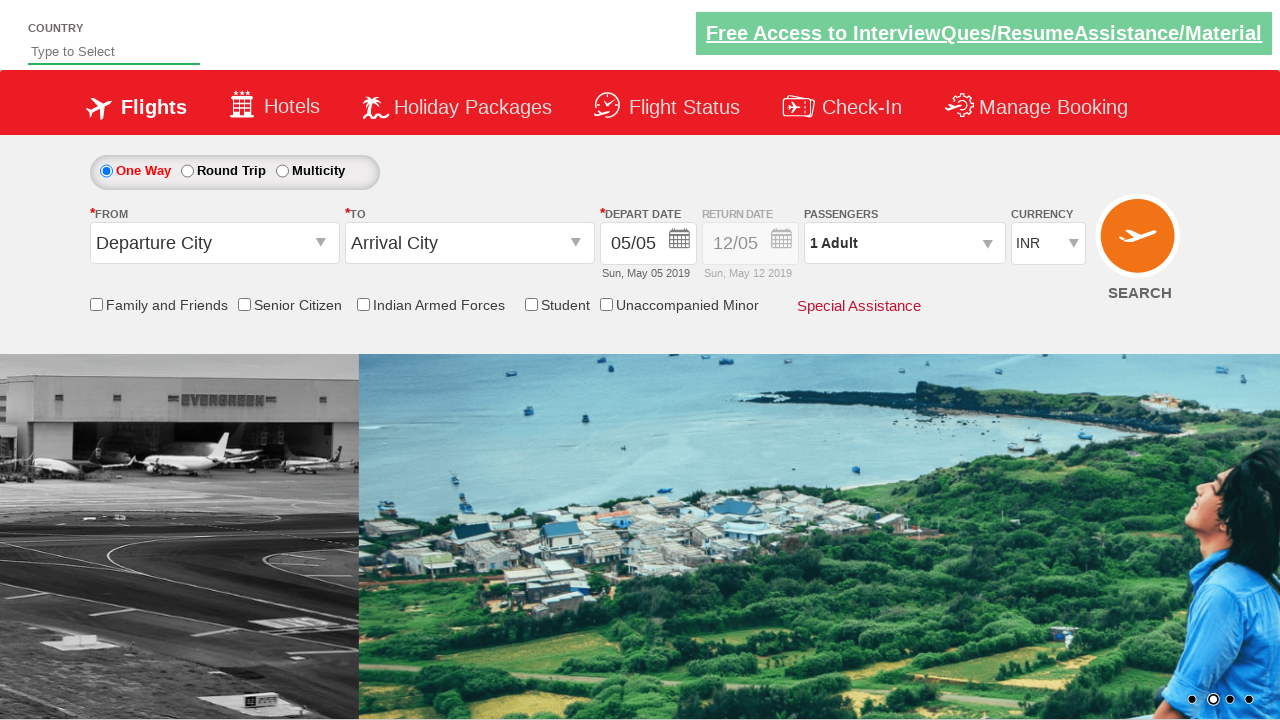

Waited for Div1 element to be present in DOM
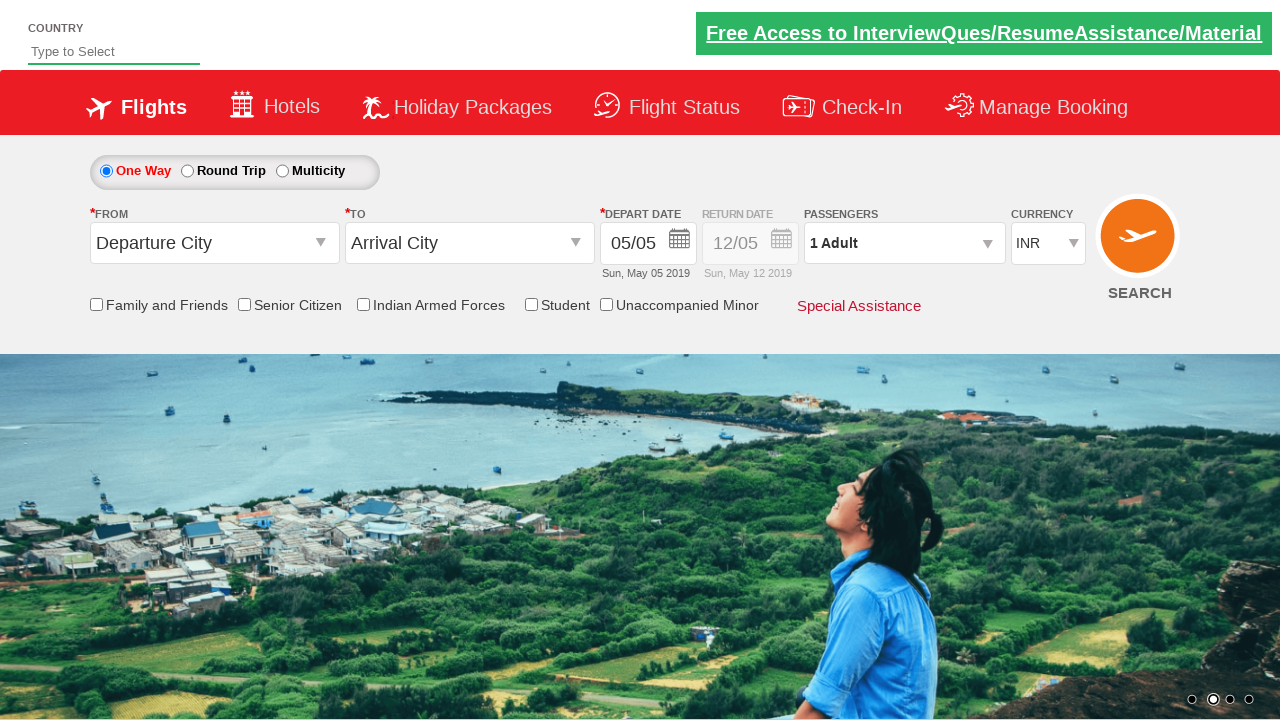

Retrieved style attribute from Div1 element
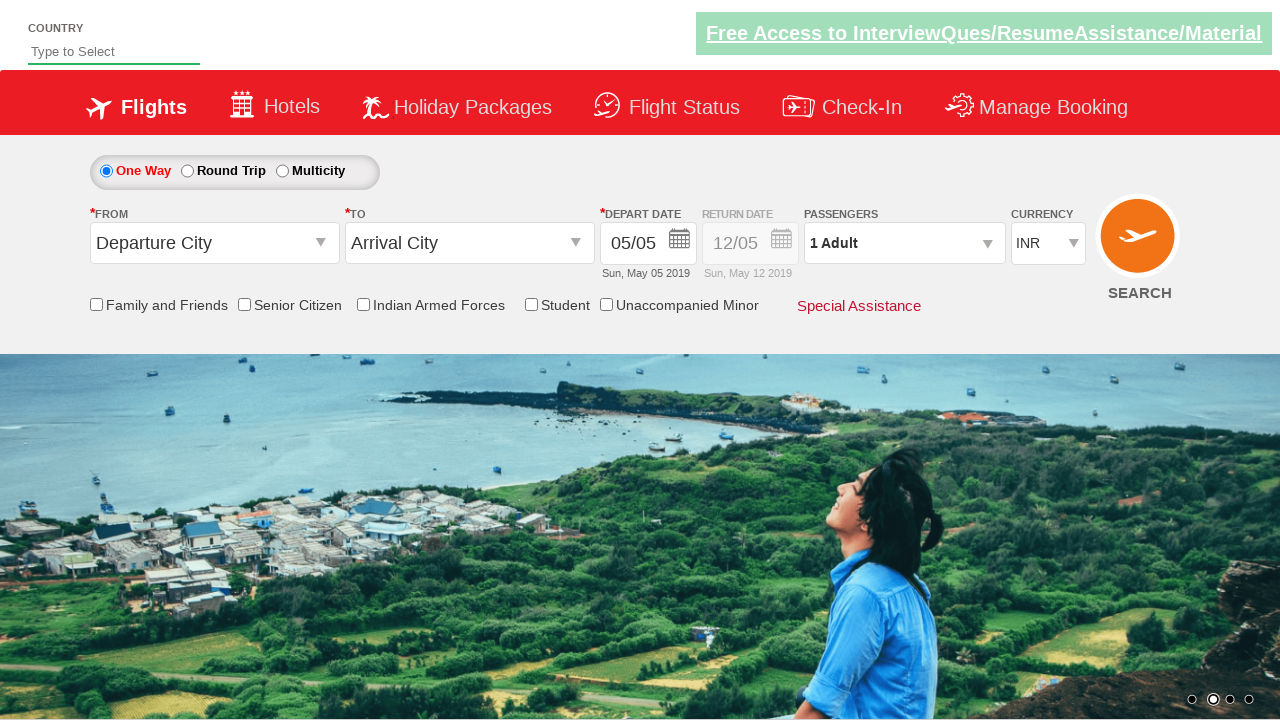

Verified that Div1 has opacity 0.5 in style attribute, confirming disabled/semi-transparent state
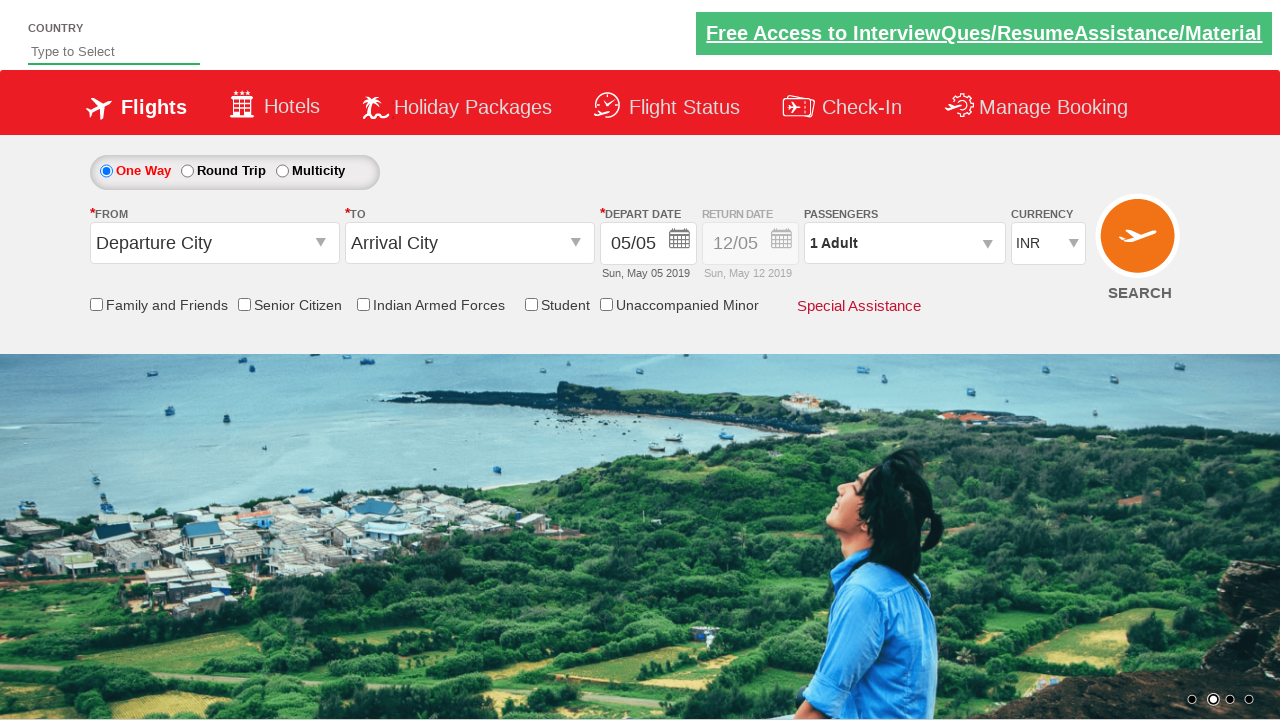

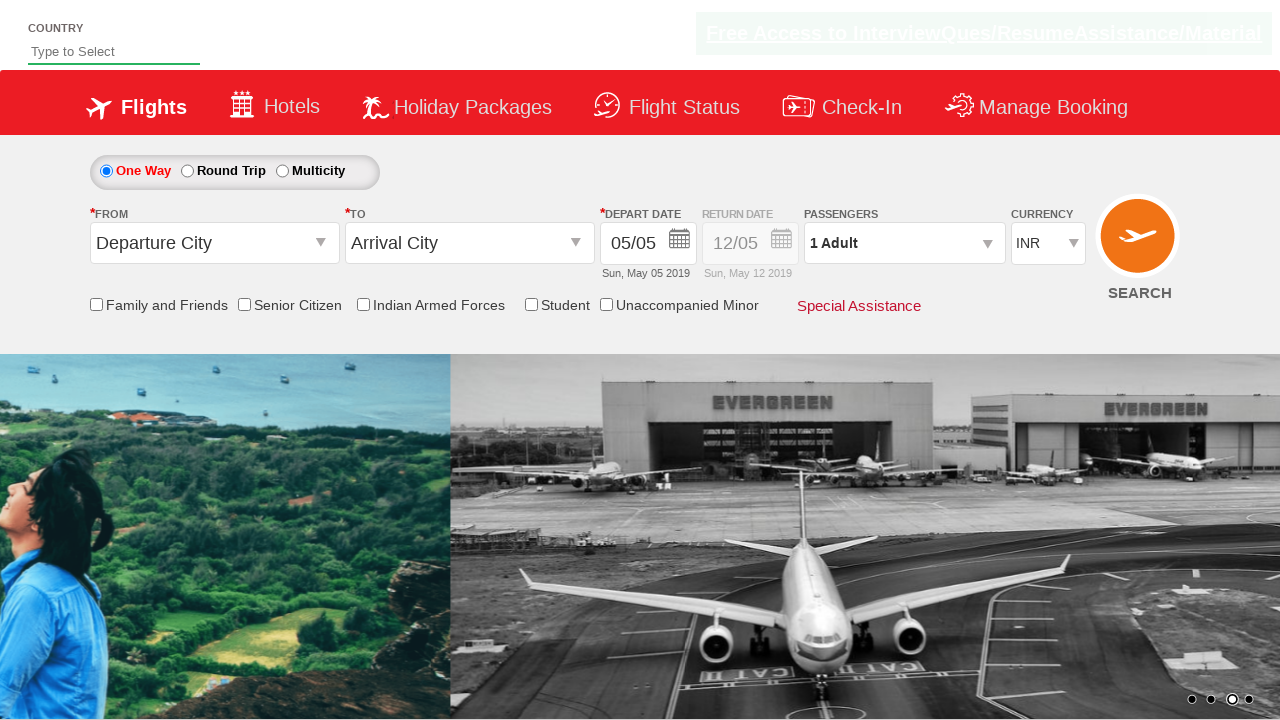